Tests various JavaScript alert interactions including simple alert, timer alert, confirm dialog, and prompt dialog on the DemoQA alerts page

Starting URL: https://demoqa.com/alerts

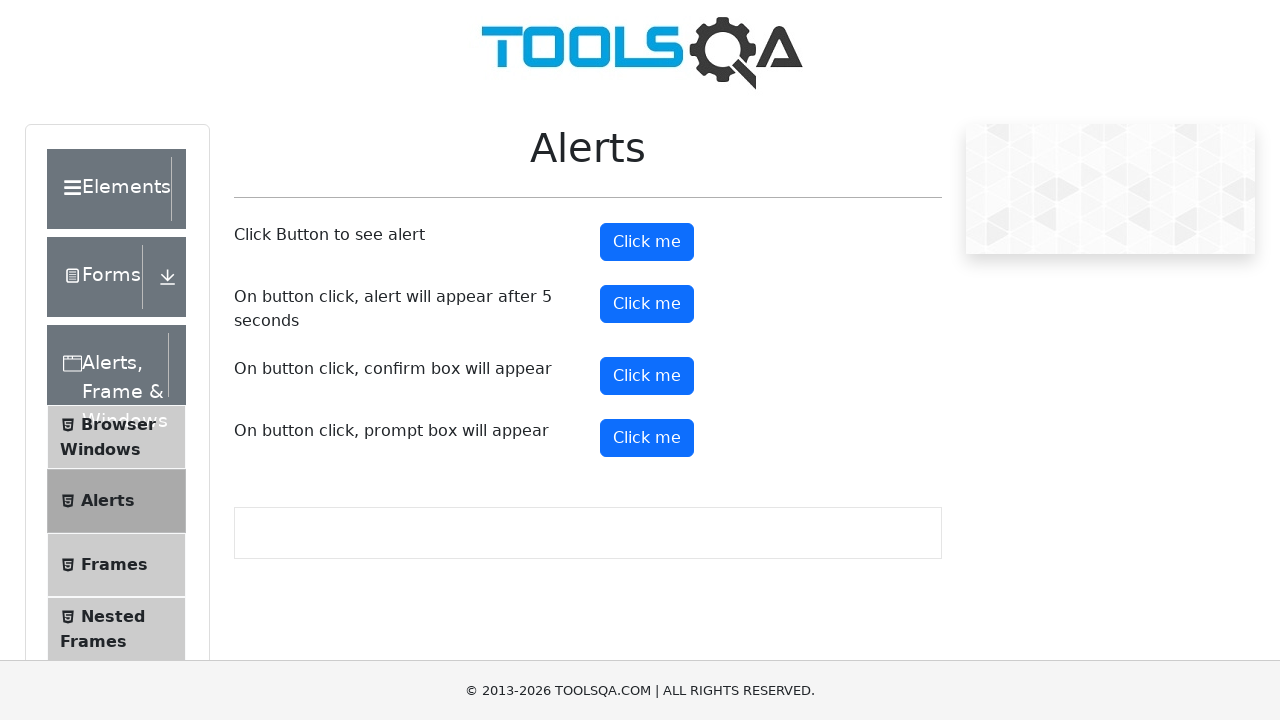

Clicked simple alert button at (647, 242) on button#alertButton
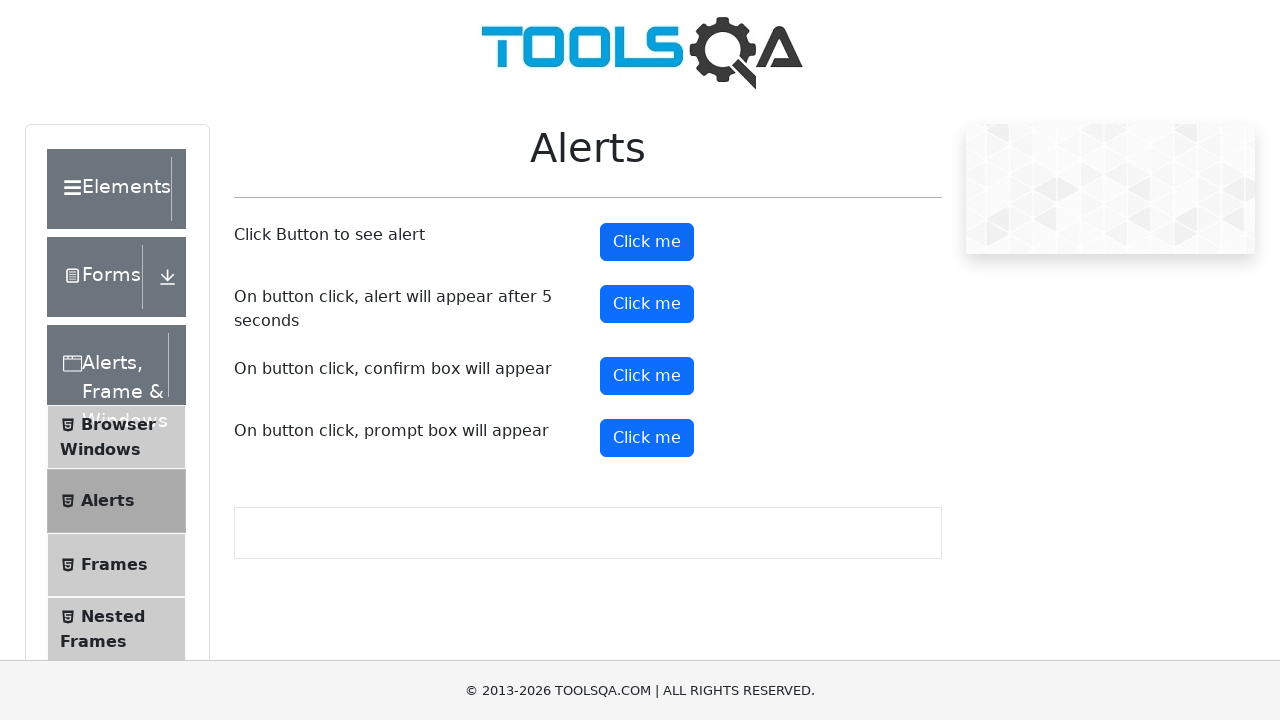

Set up dialog handler to accept alert
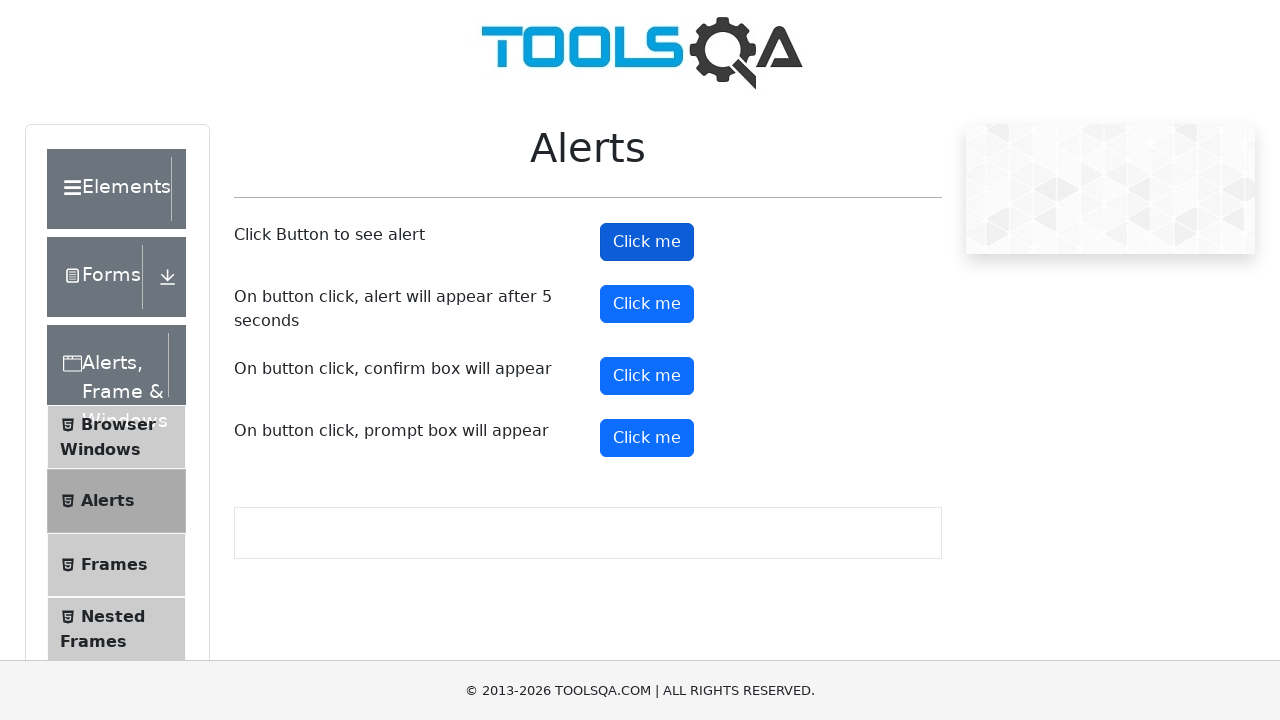

Clicked timer alert button at (647, 304) on button#timerAlertButton
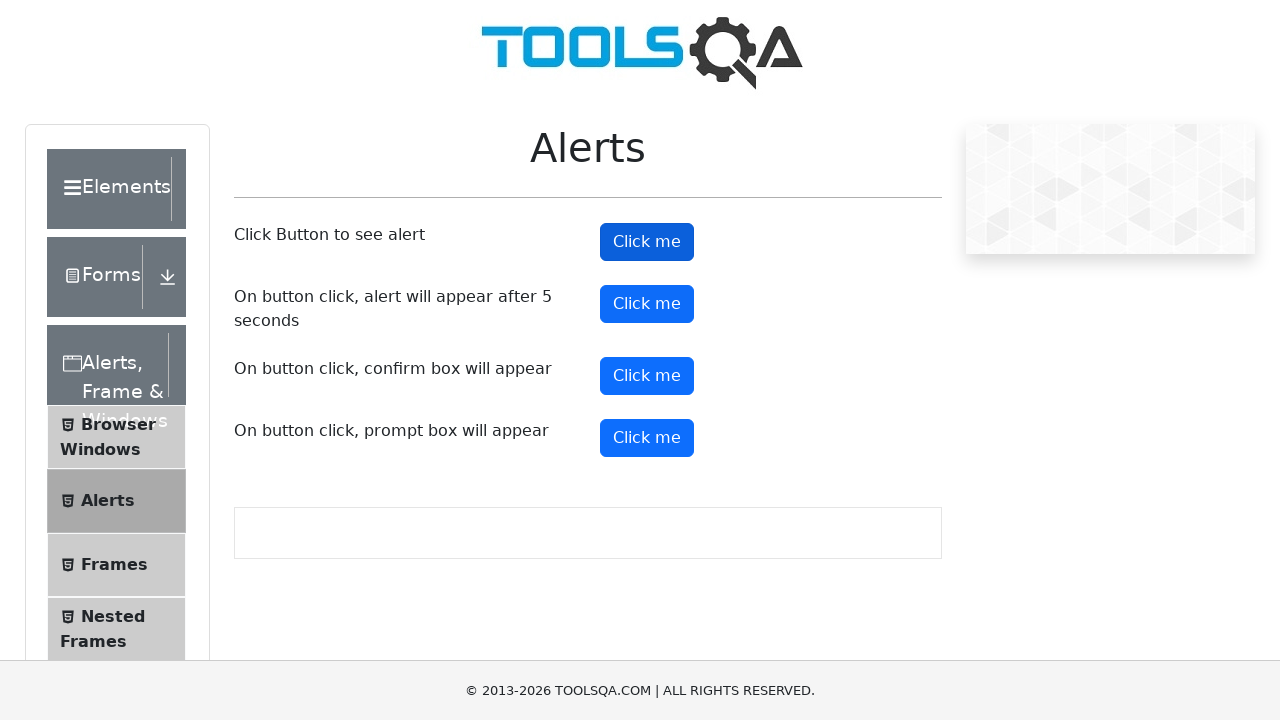

Waited 5 seconds for alert to appear
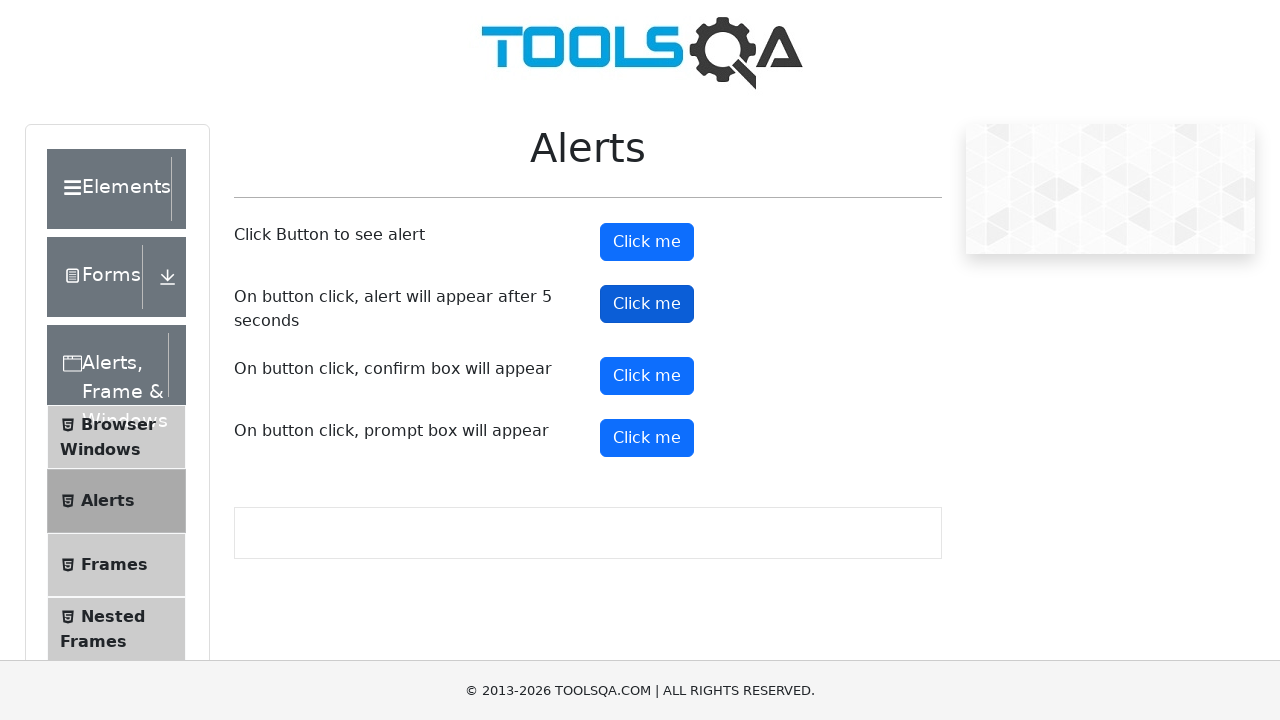

Clicked confirm button at (647, 376) on button#confirmButton
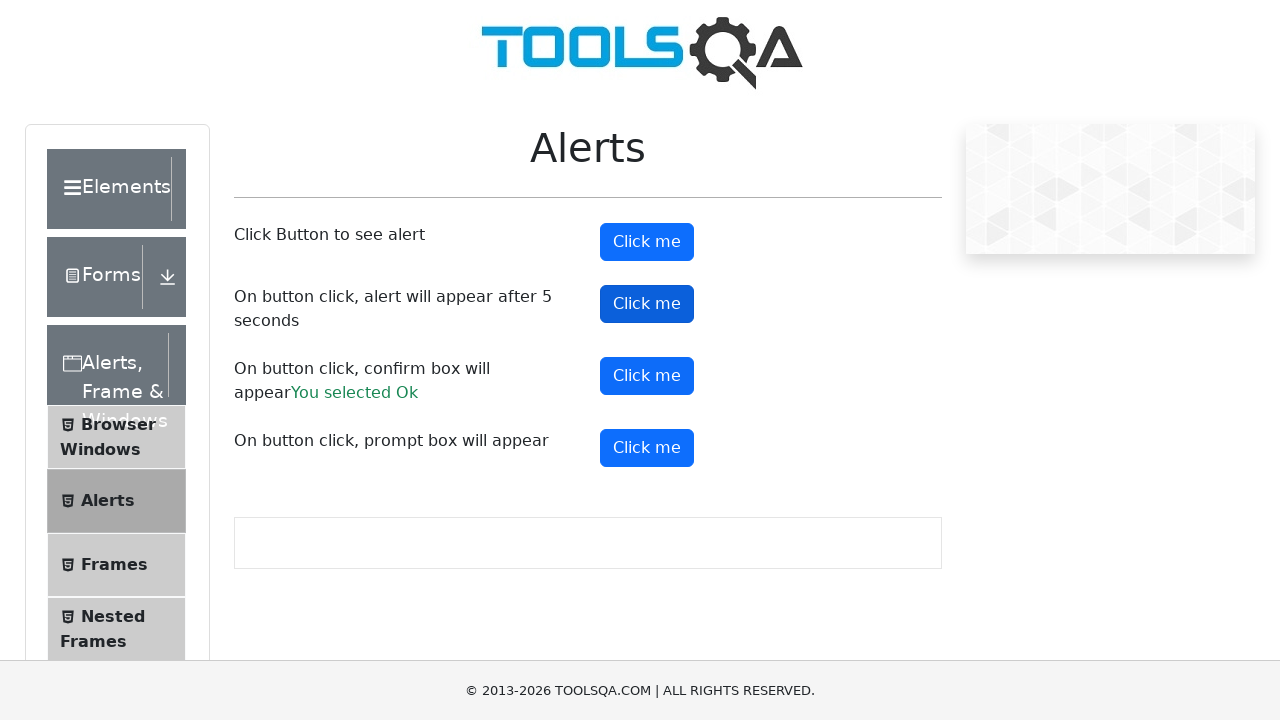

Set up dialog handler to dismiss confirm dialog
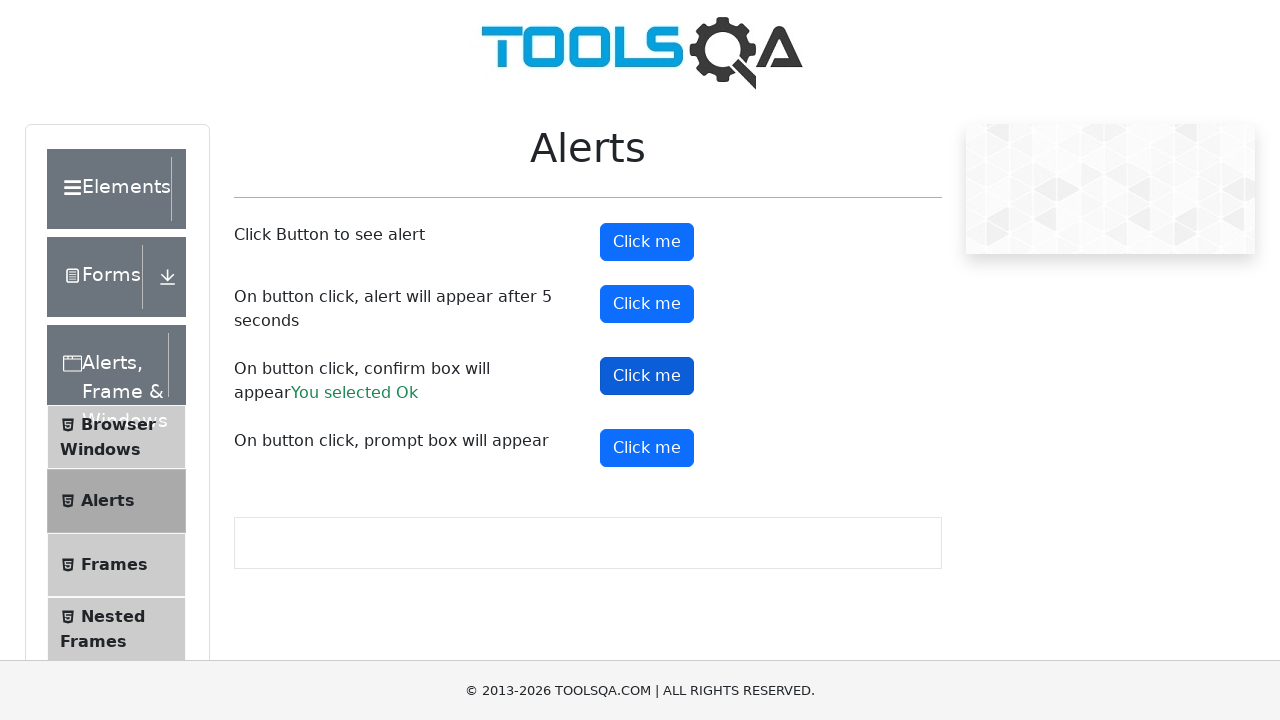

Clicked prompt button at (647, 448) on button#promtButton
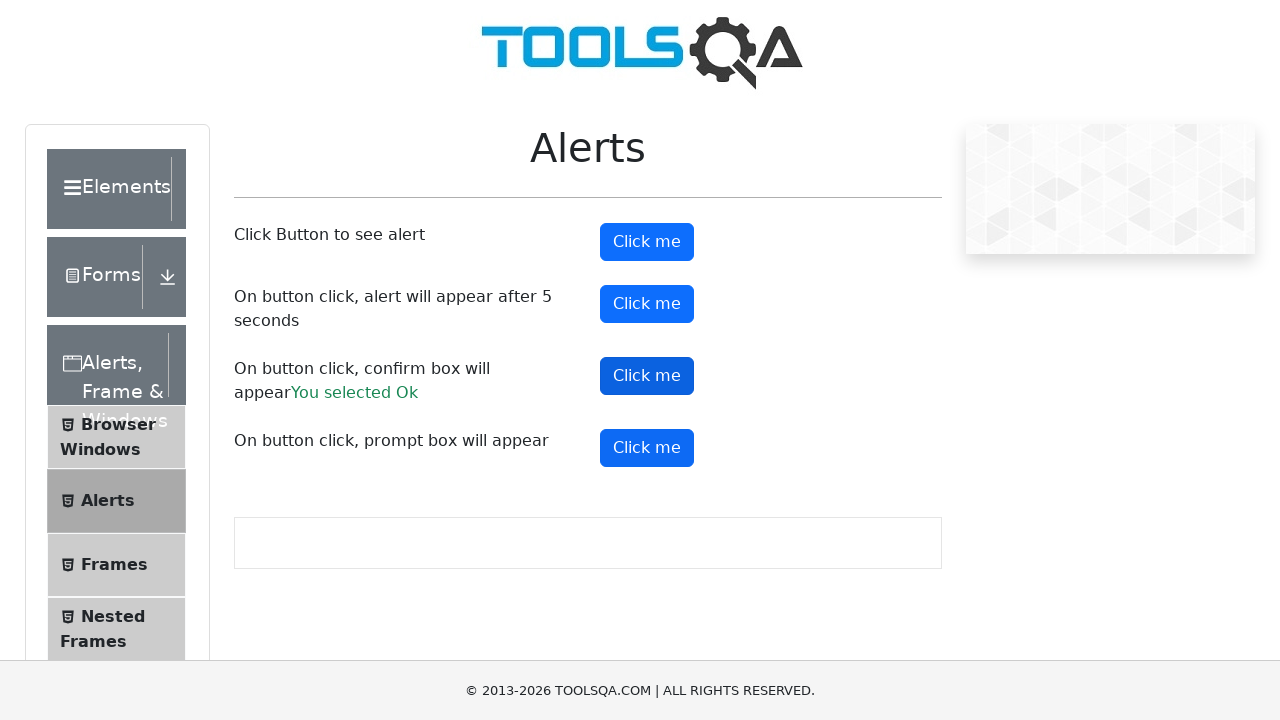

Set up dialog handler to accept prompt with 'Success' text
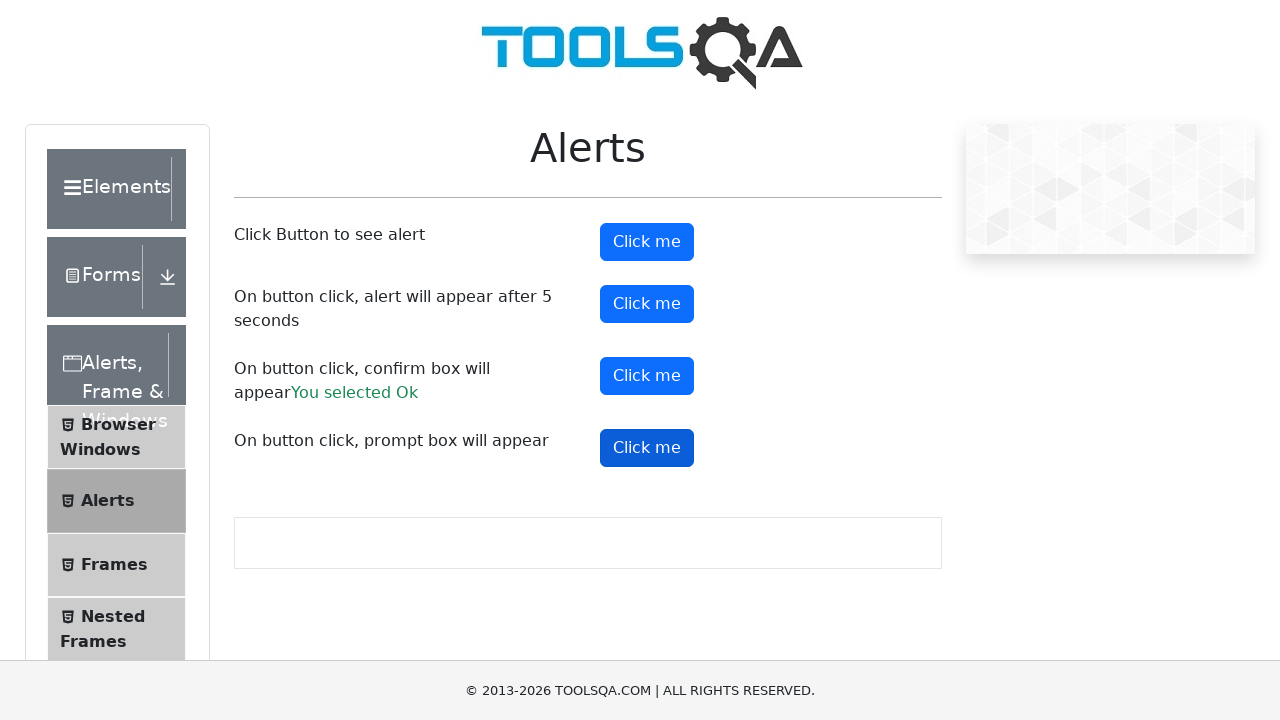

Verified prompt instruction text is present
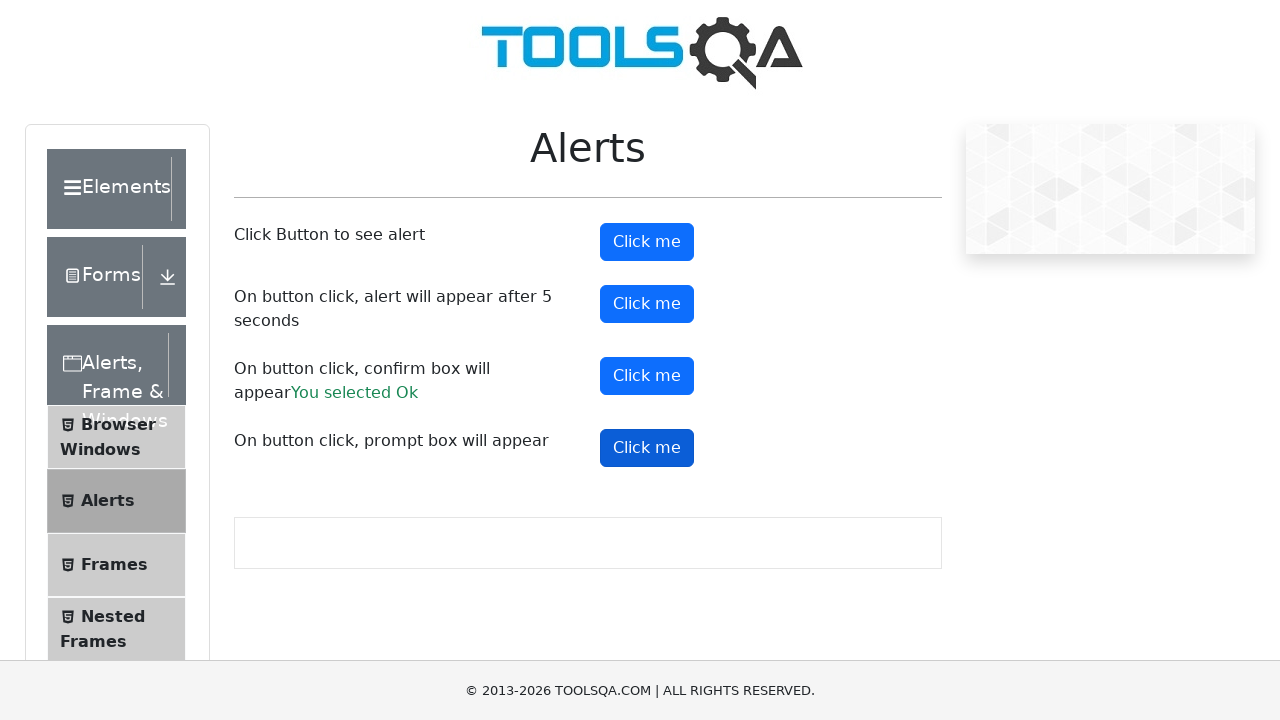

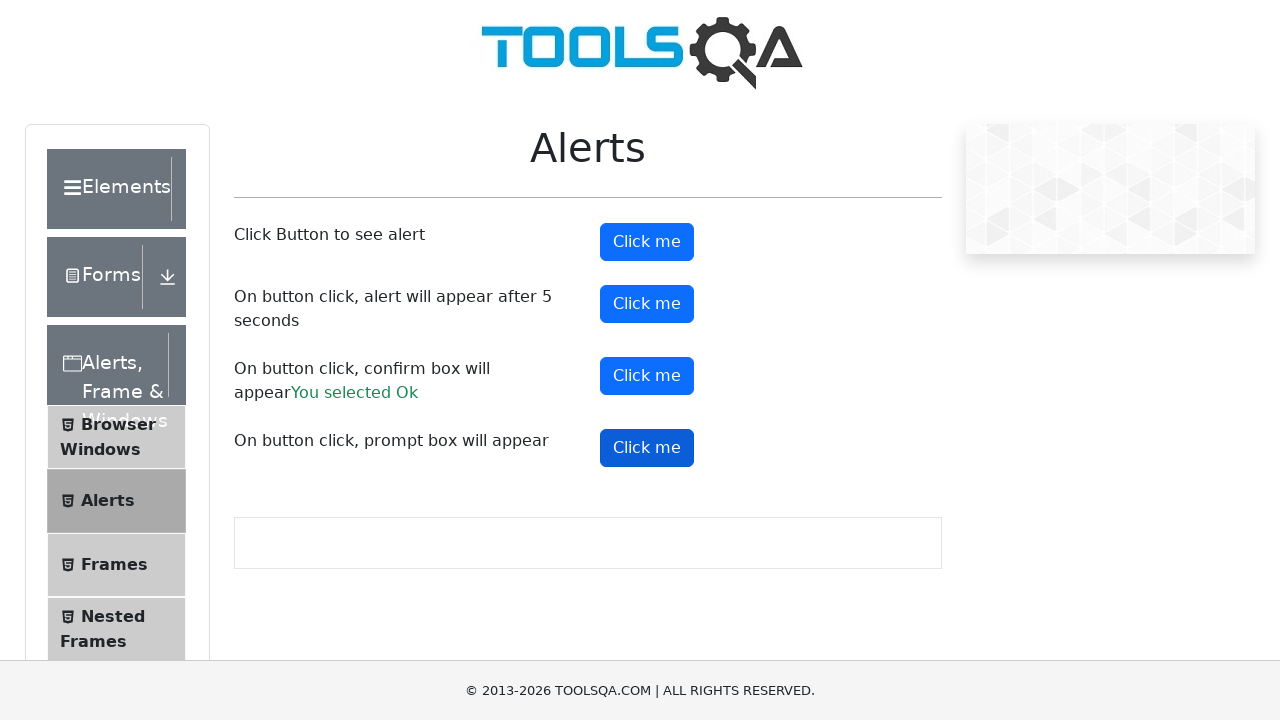